Tests drag and drop functionality on jQuery UI demo page by dragging an element from source to target and verifying the drop was successful

Starting URL: https://jqueryui.com/droppable/

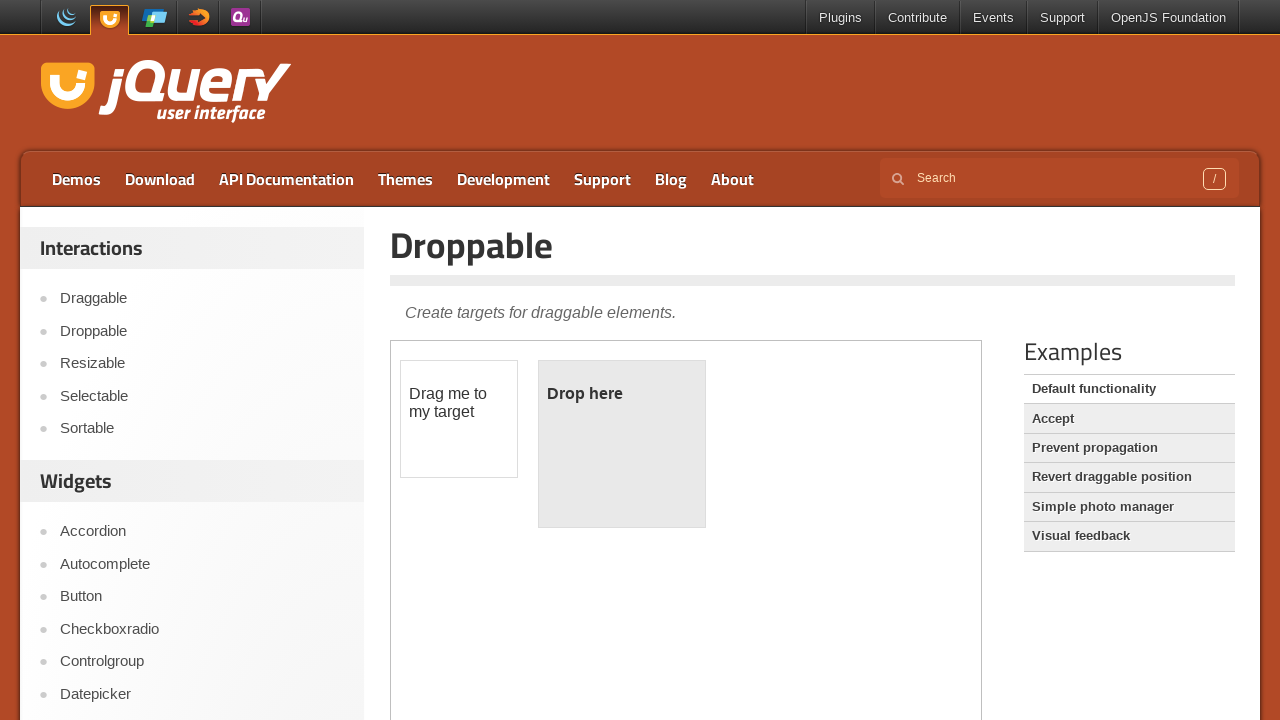

Located iframe containing drag and drop demo
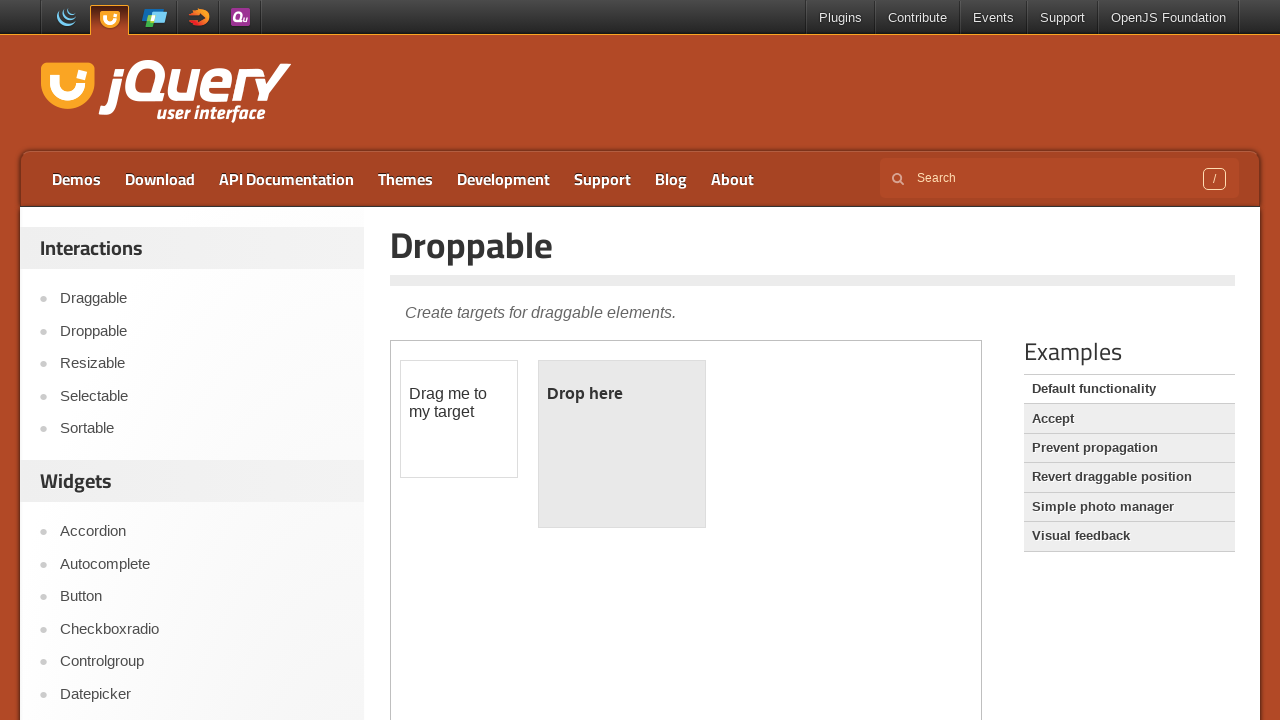

Located draggable source element
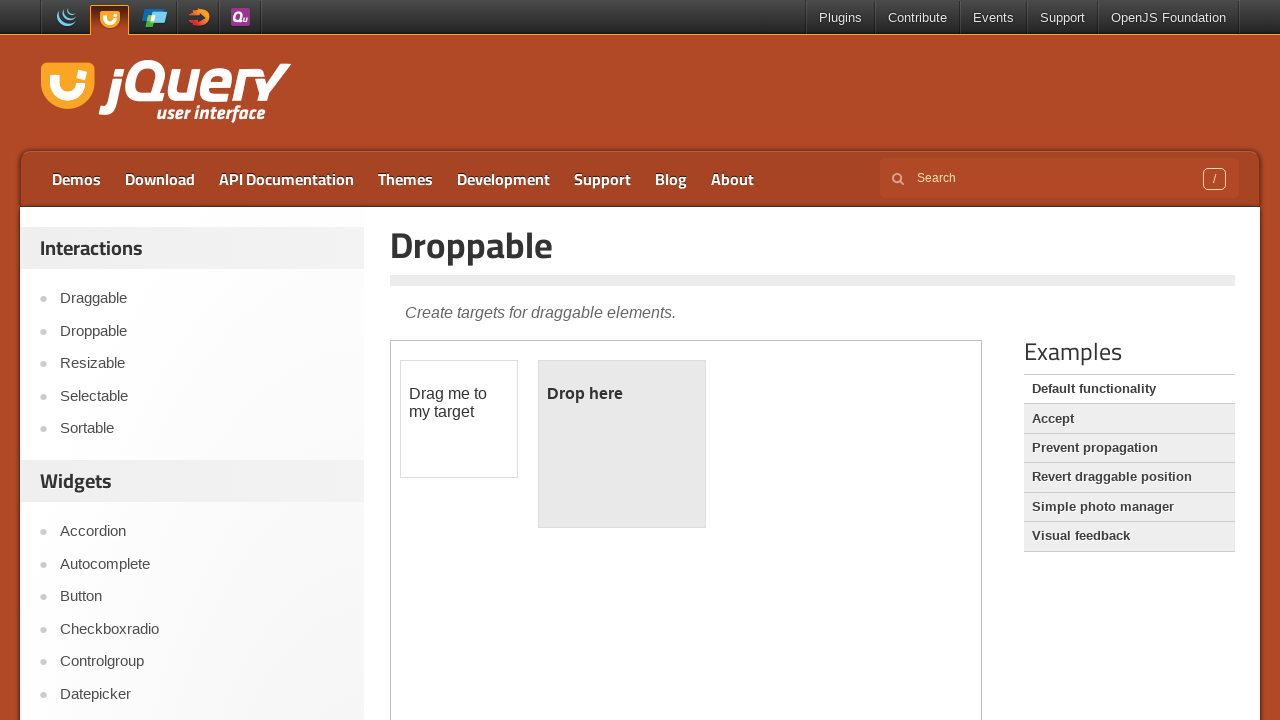

Located droppable target element
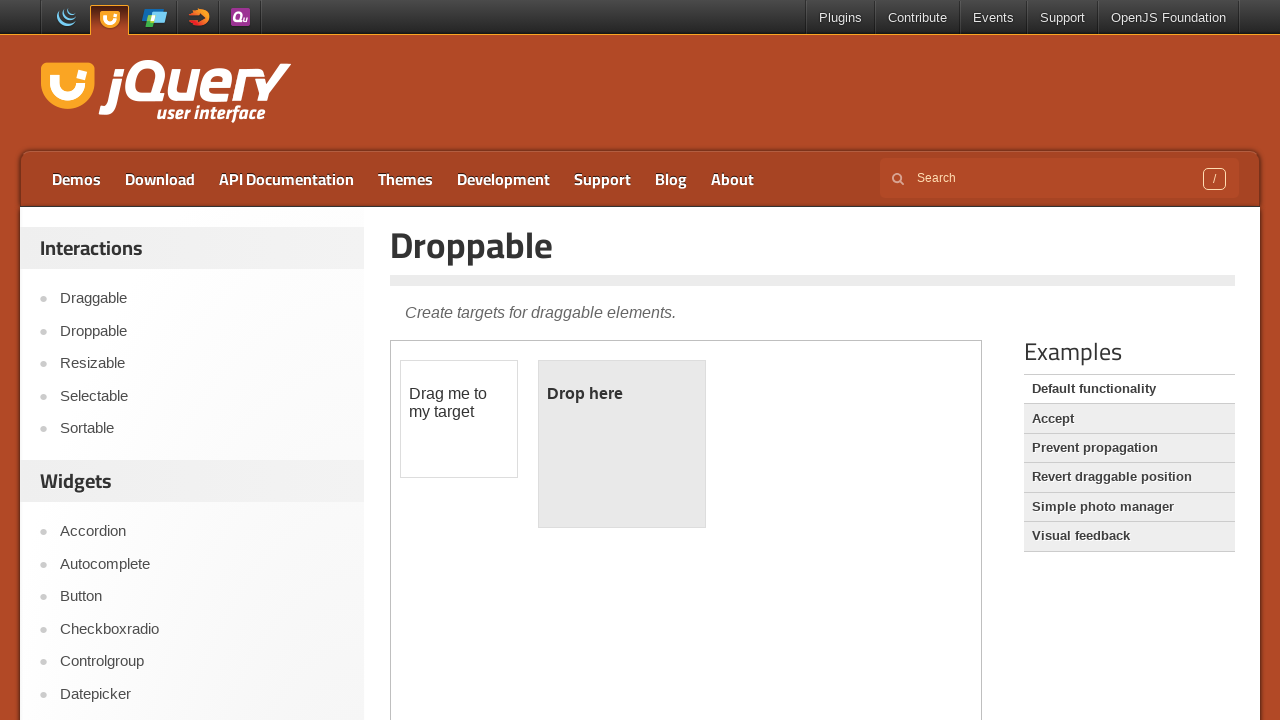

Performed drag and drop operation from source to target at (622, 444)
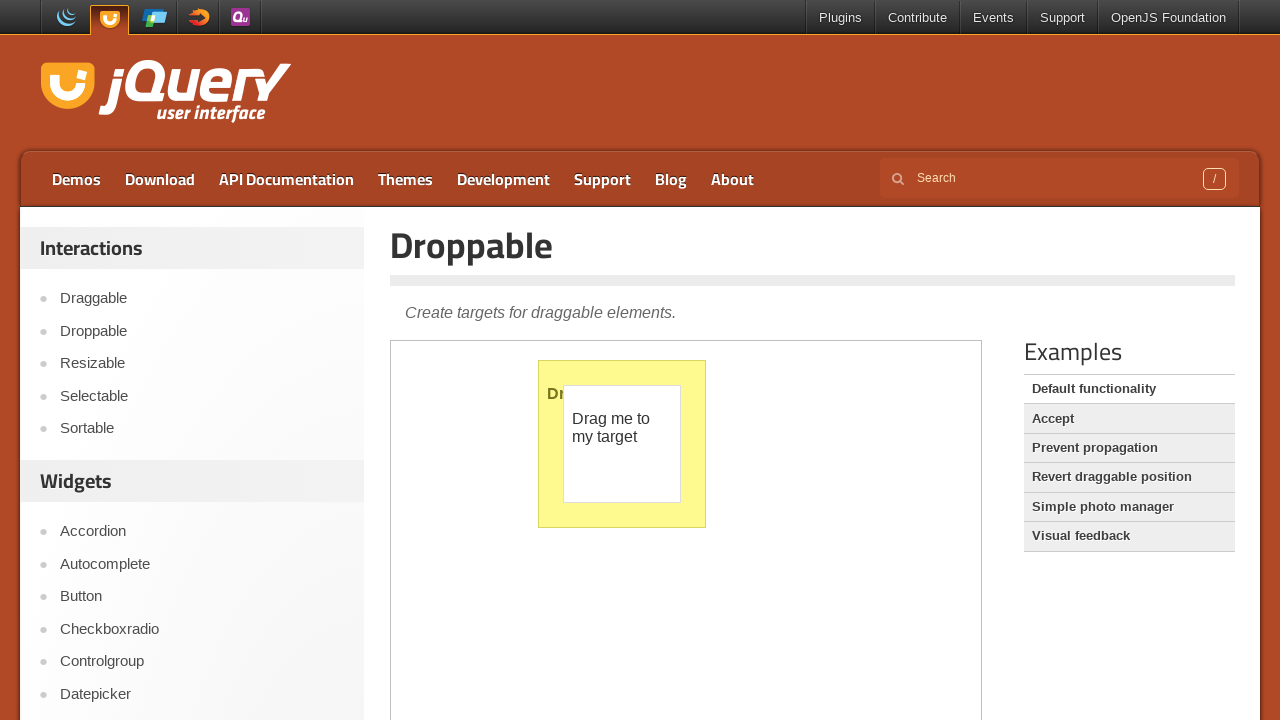

Retrieved text content of dropped element
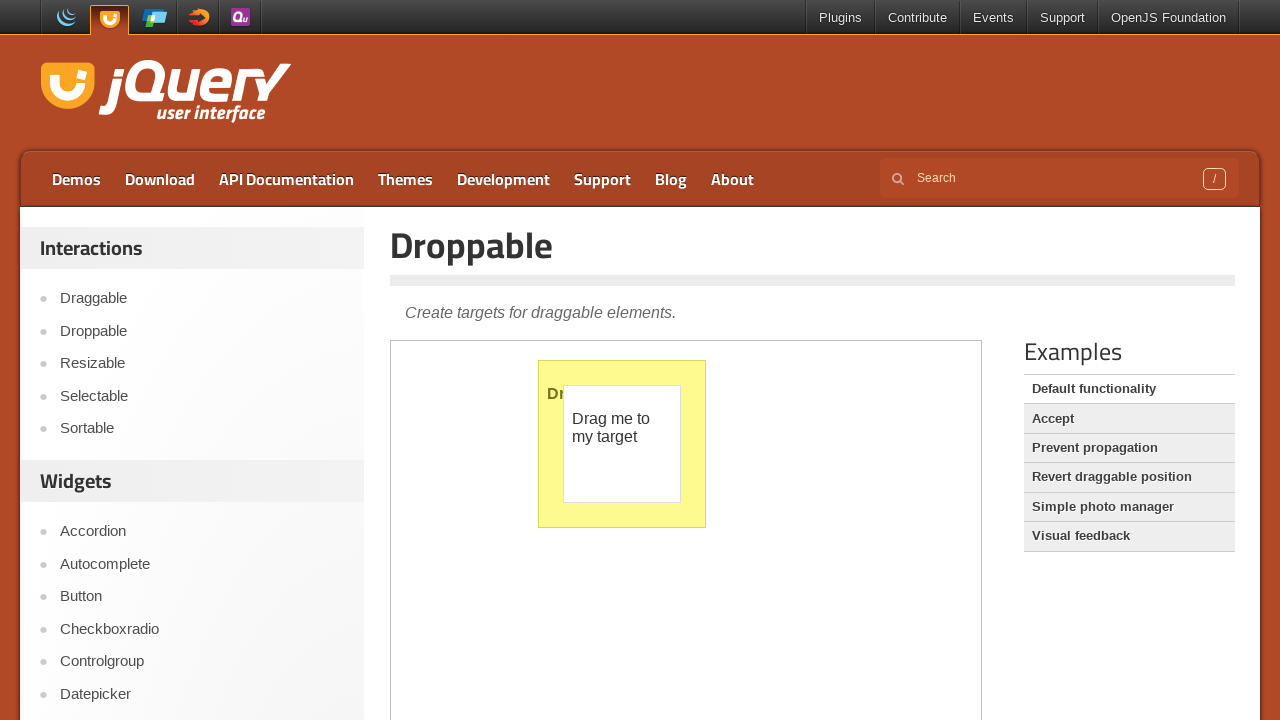

Verified drop was successful - 'Dropped!' text found
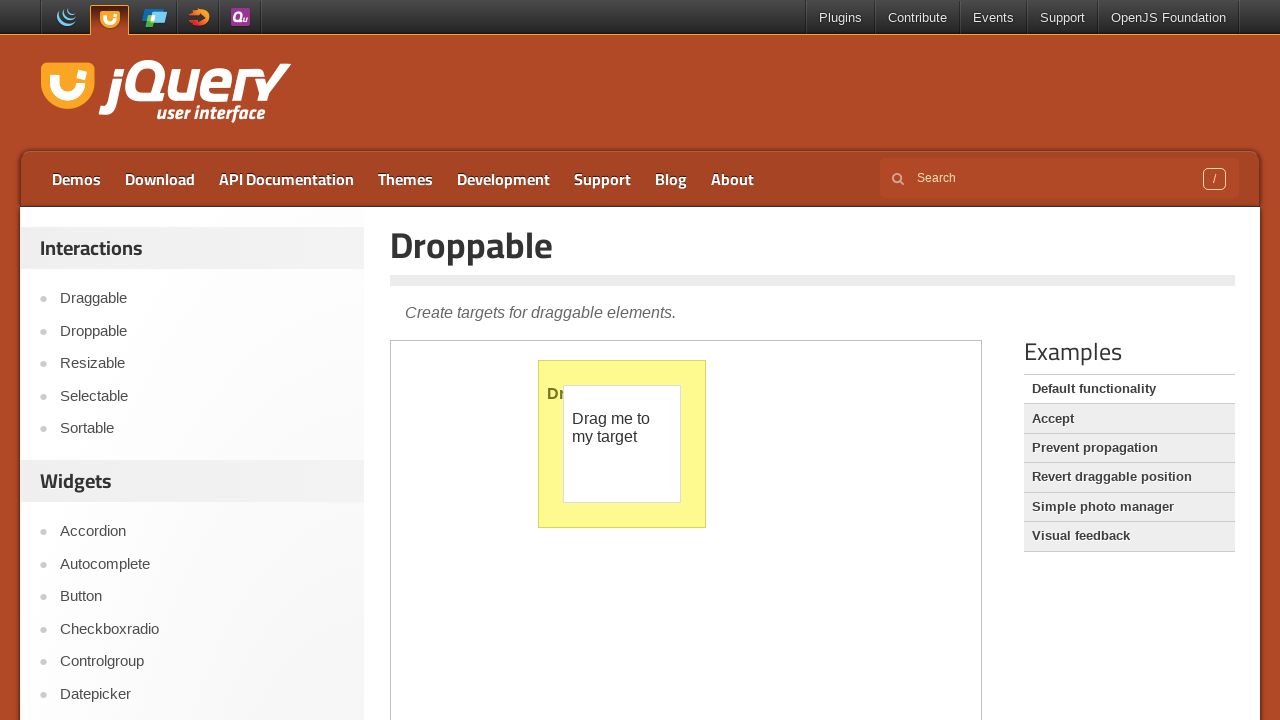

Retrieved class attribute of dropped element
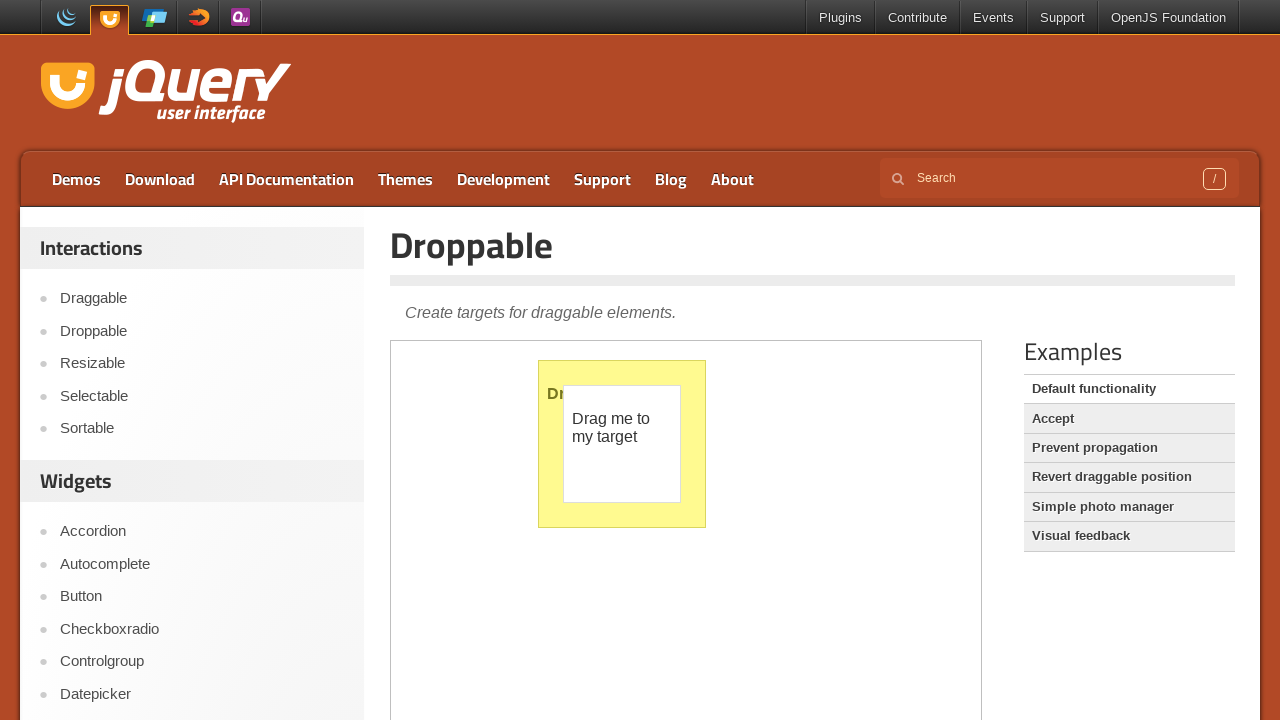

Verified color change - 'ui-state-highlight' class found
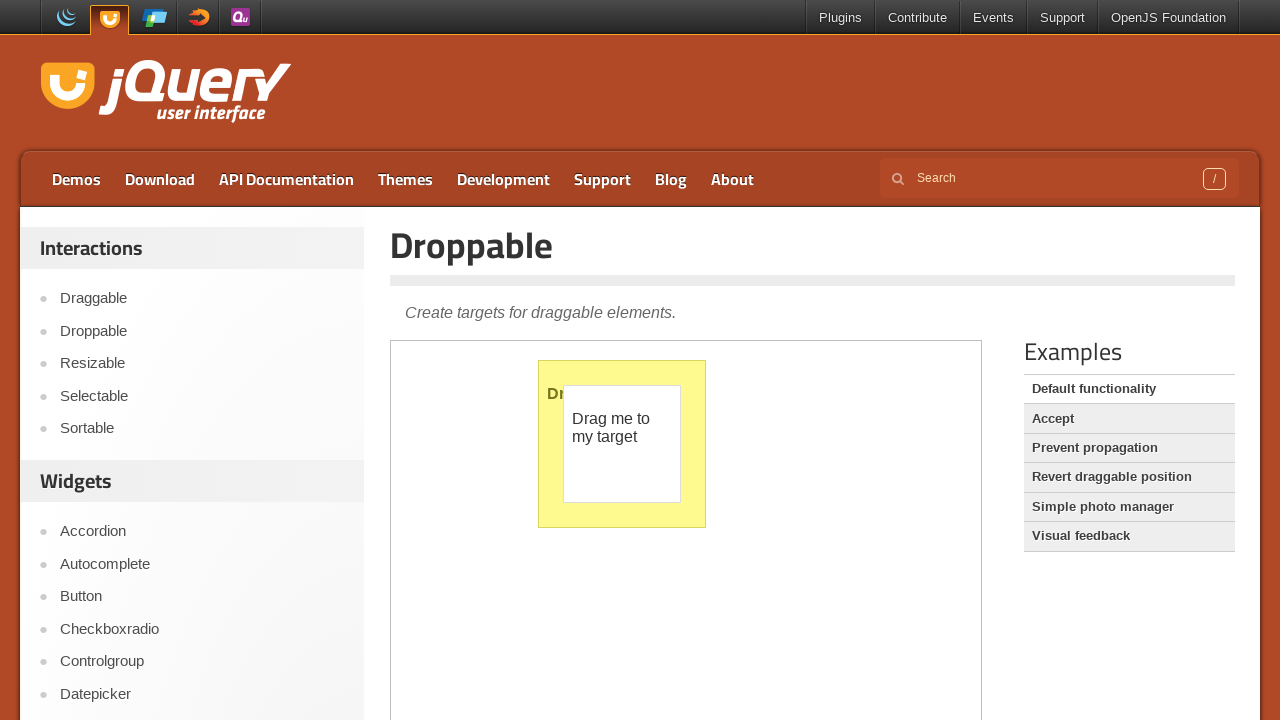

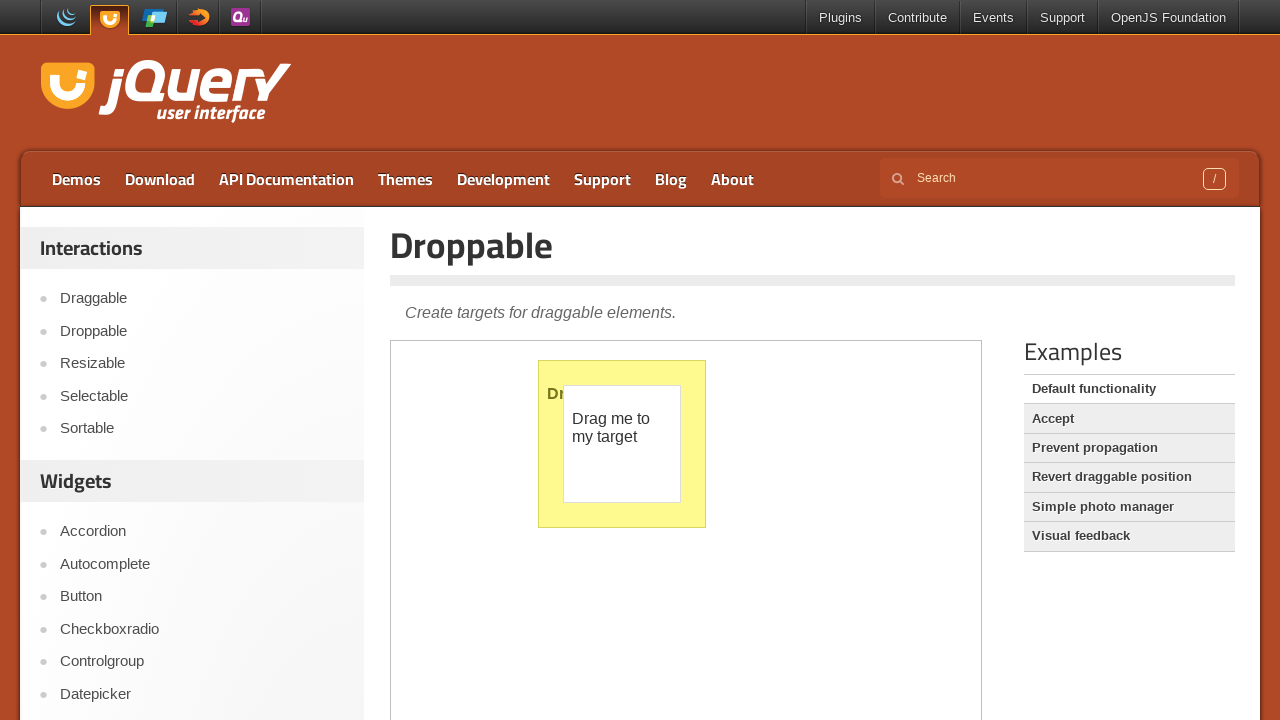